Navigates to nopCommerce demo site, finds footer links and prints their text, demonstrating the difference between find_element and find_elements methods

Starting URL: https://demo.nopcommerce.com/

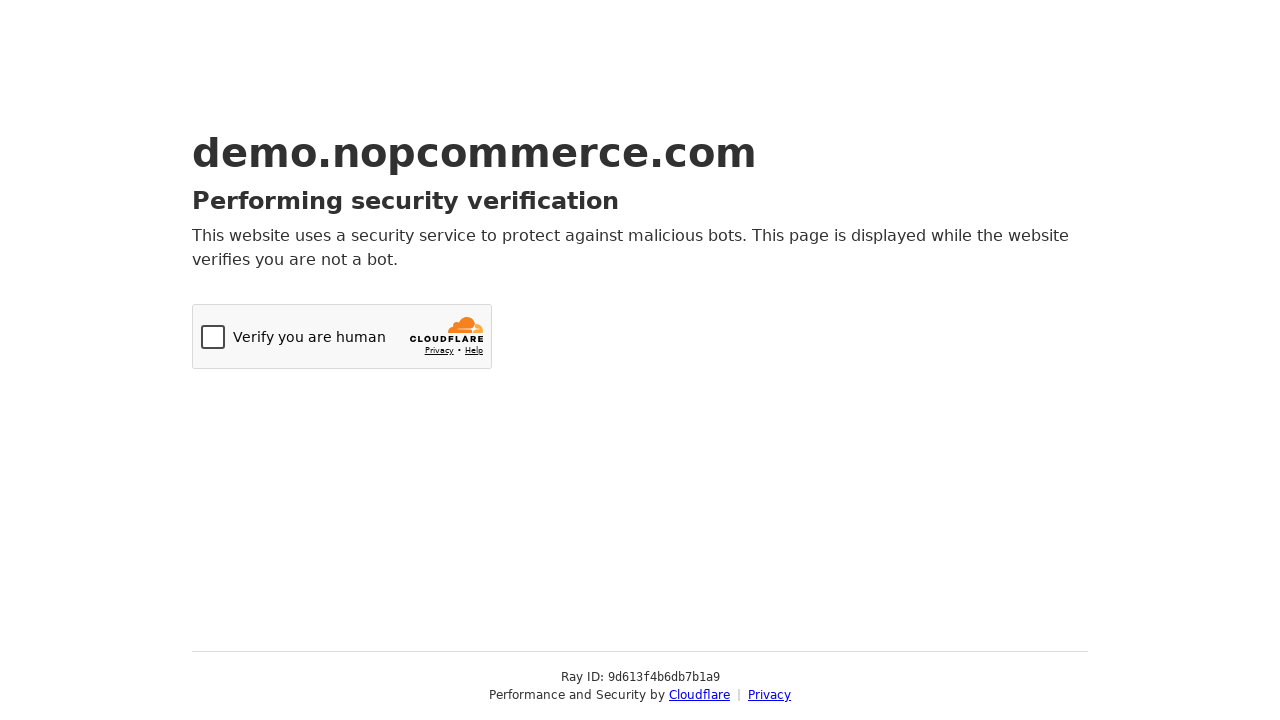

Set viewport size to 1920x1080
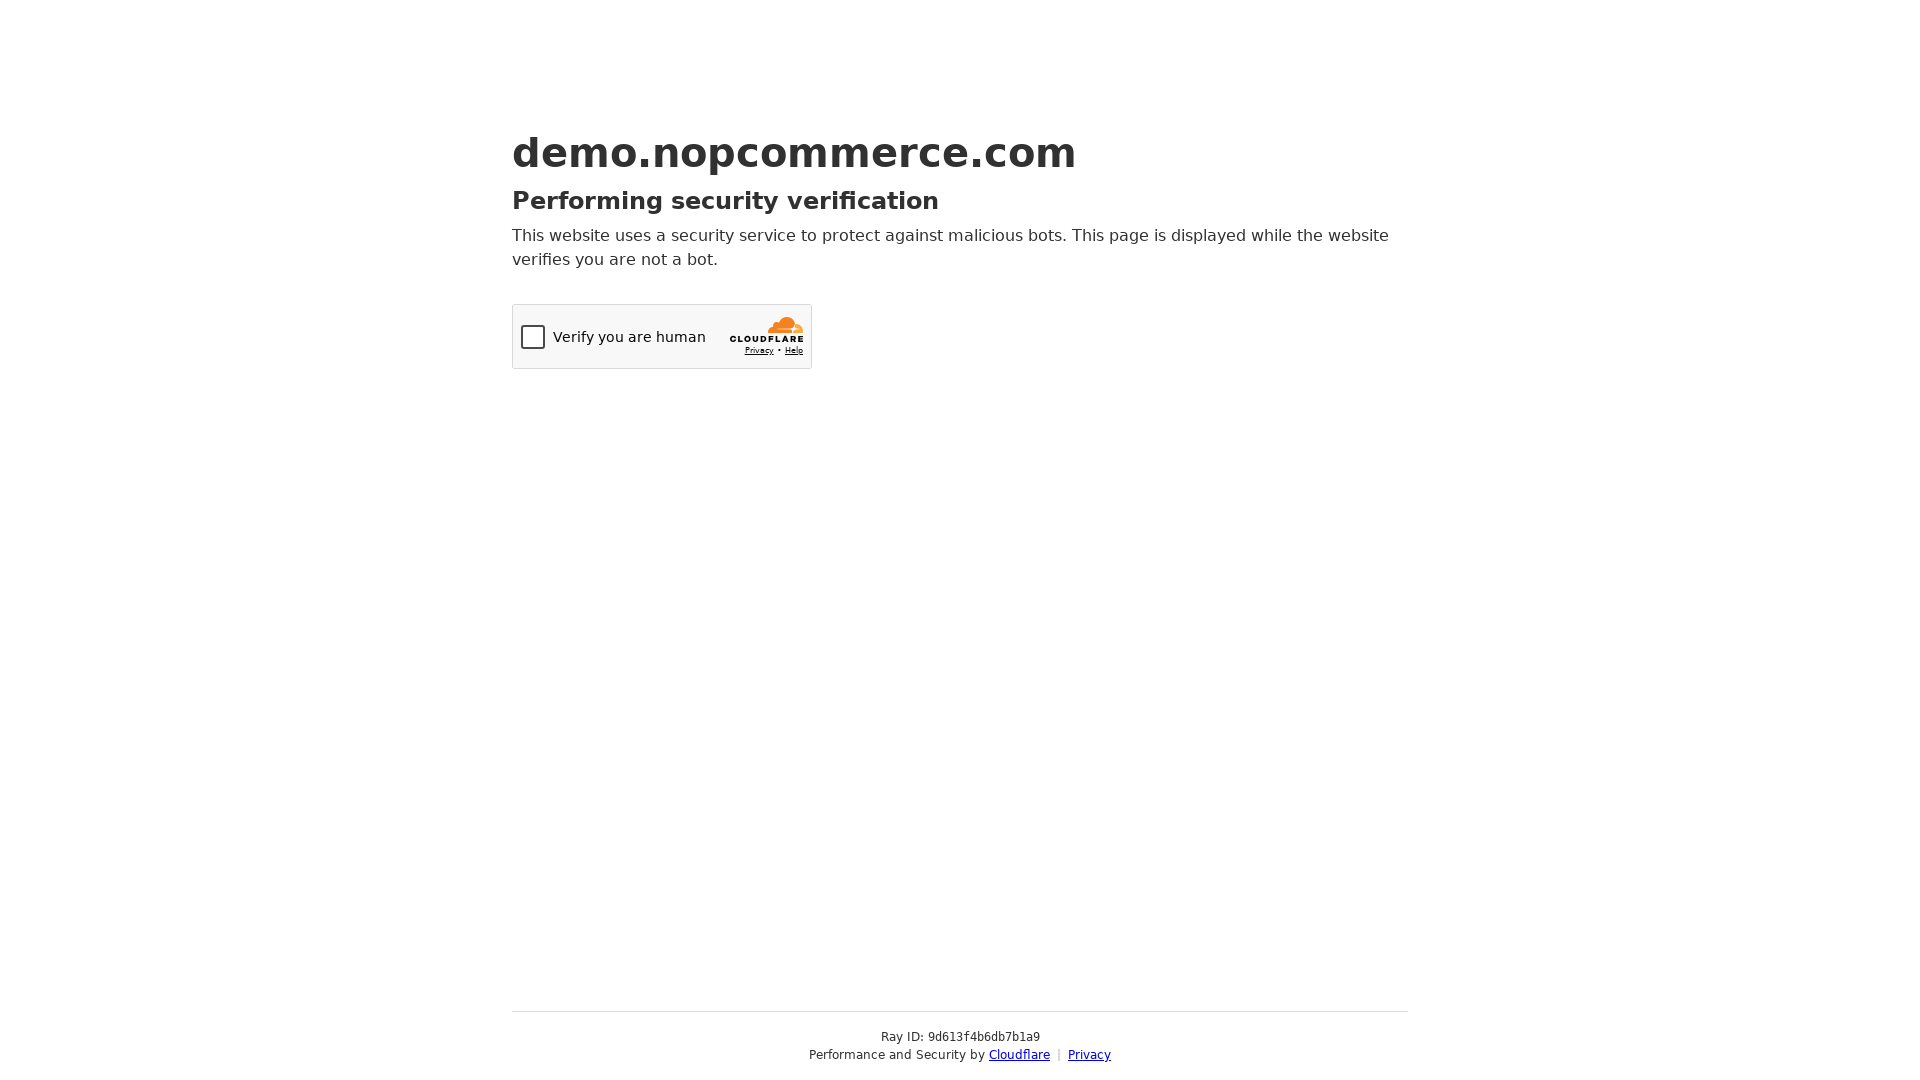

Waited for footer links to load
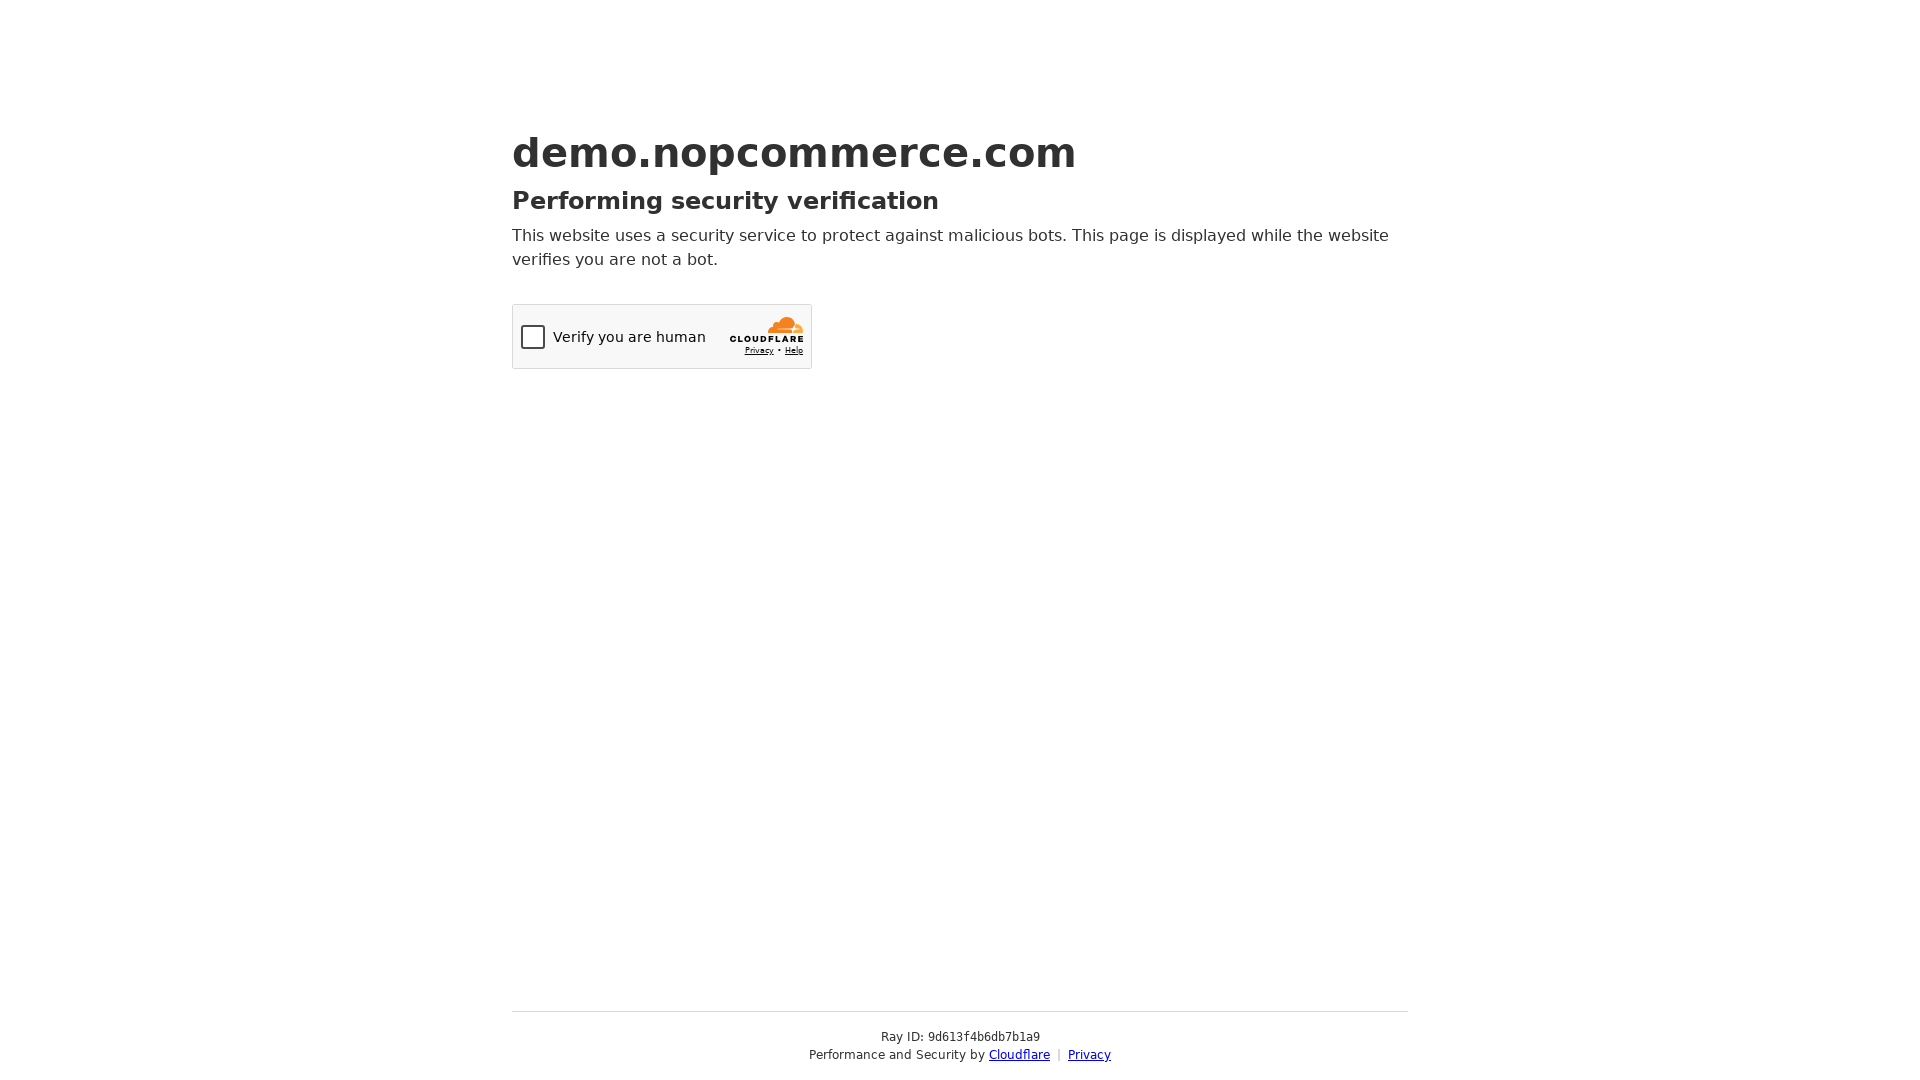

Located first footer link using find_element equivalent
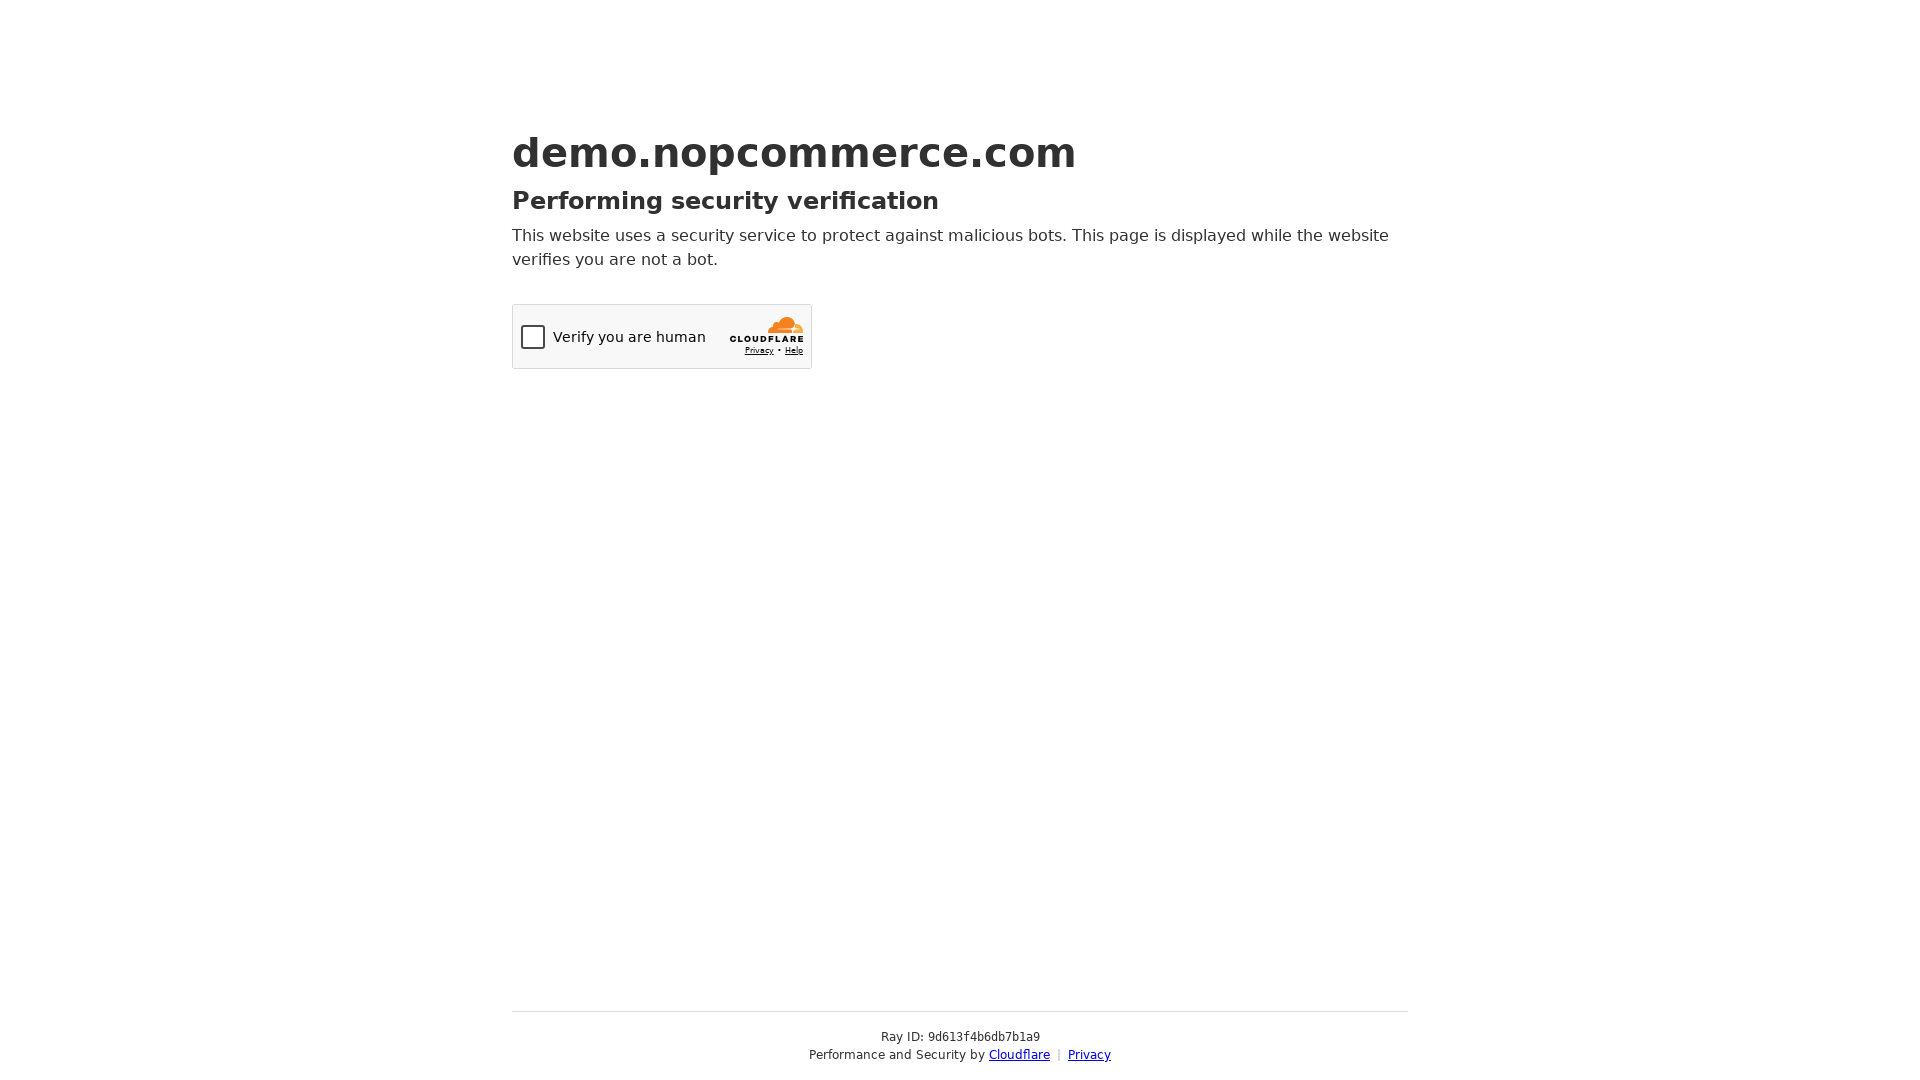

Printed first footer link text content
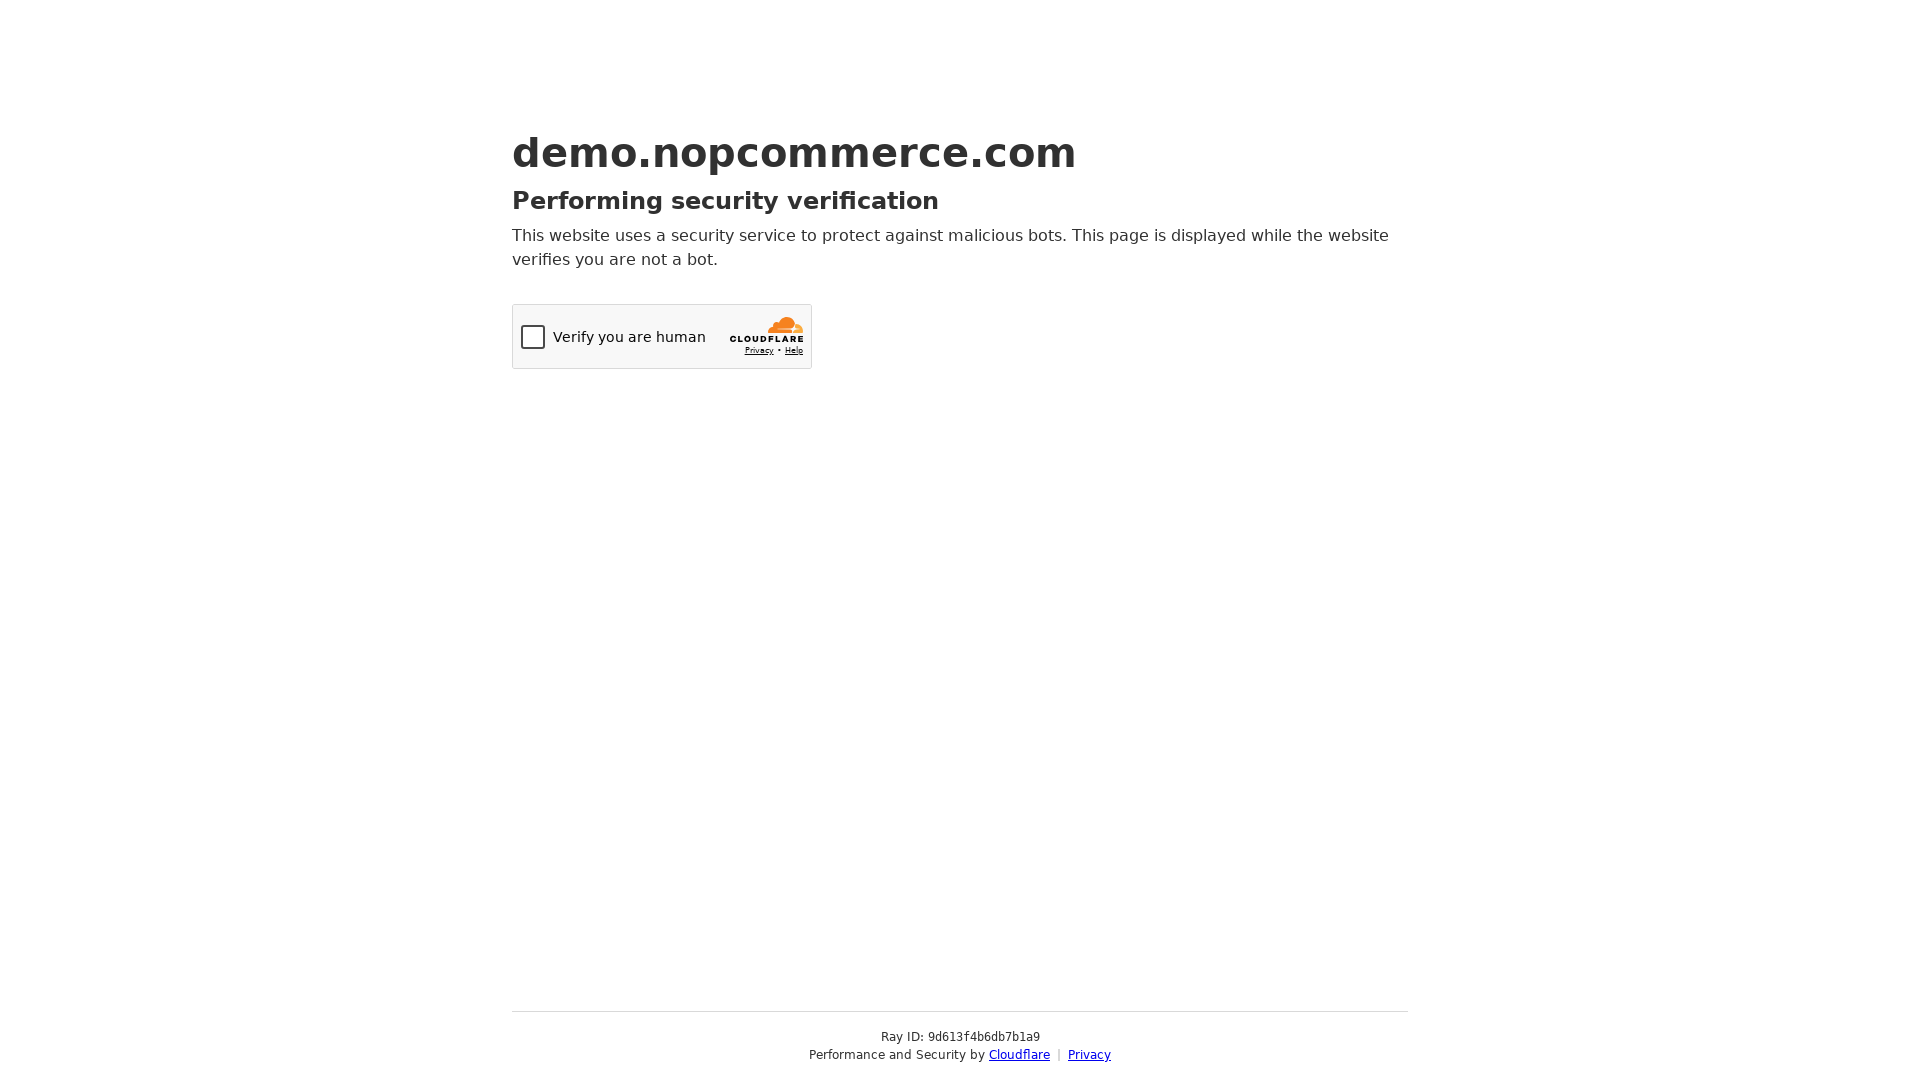

Located all footer links using find_elements equivalent
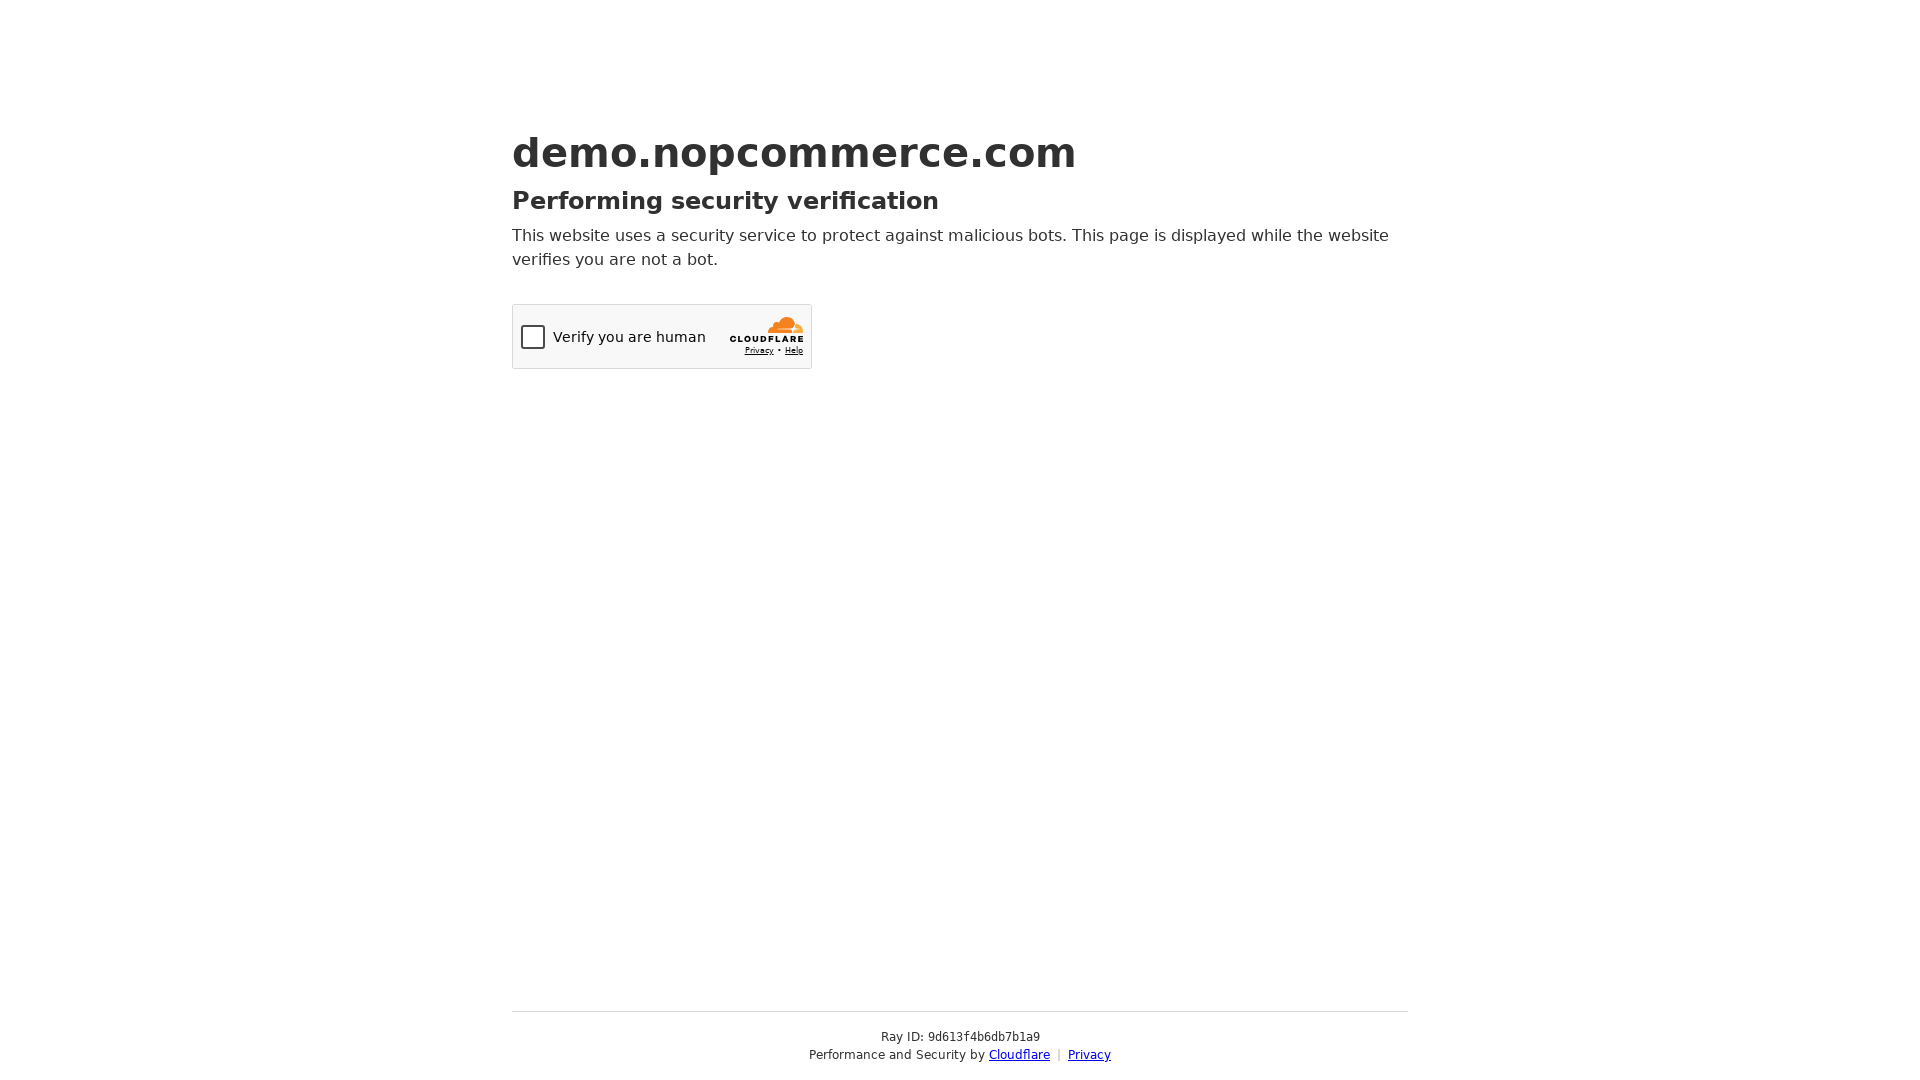

Printed footer link text content
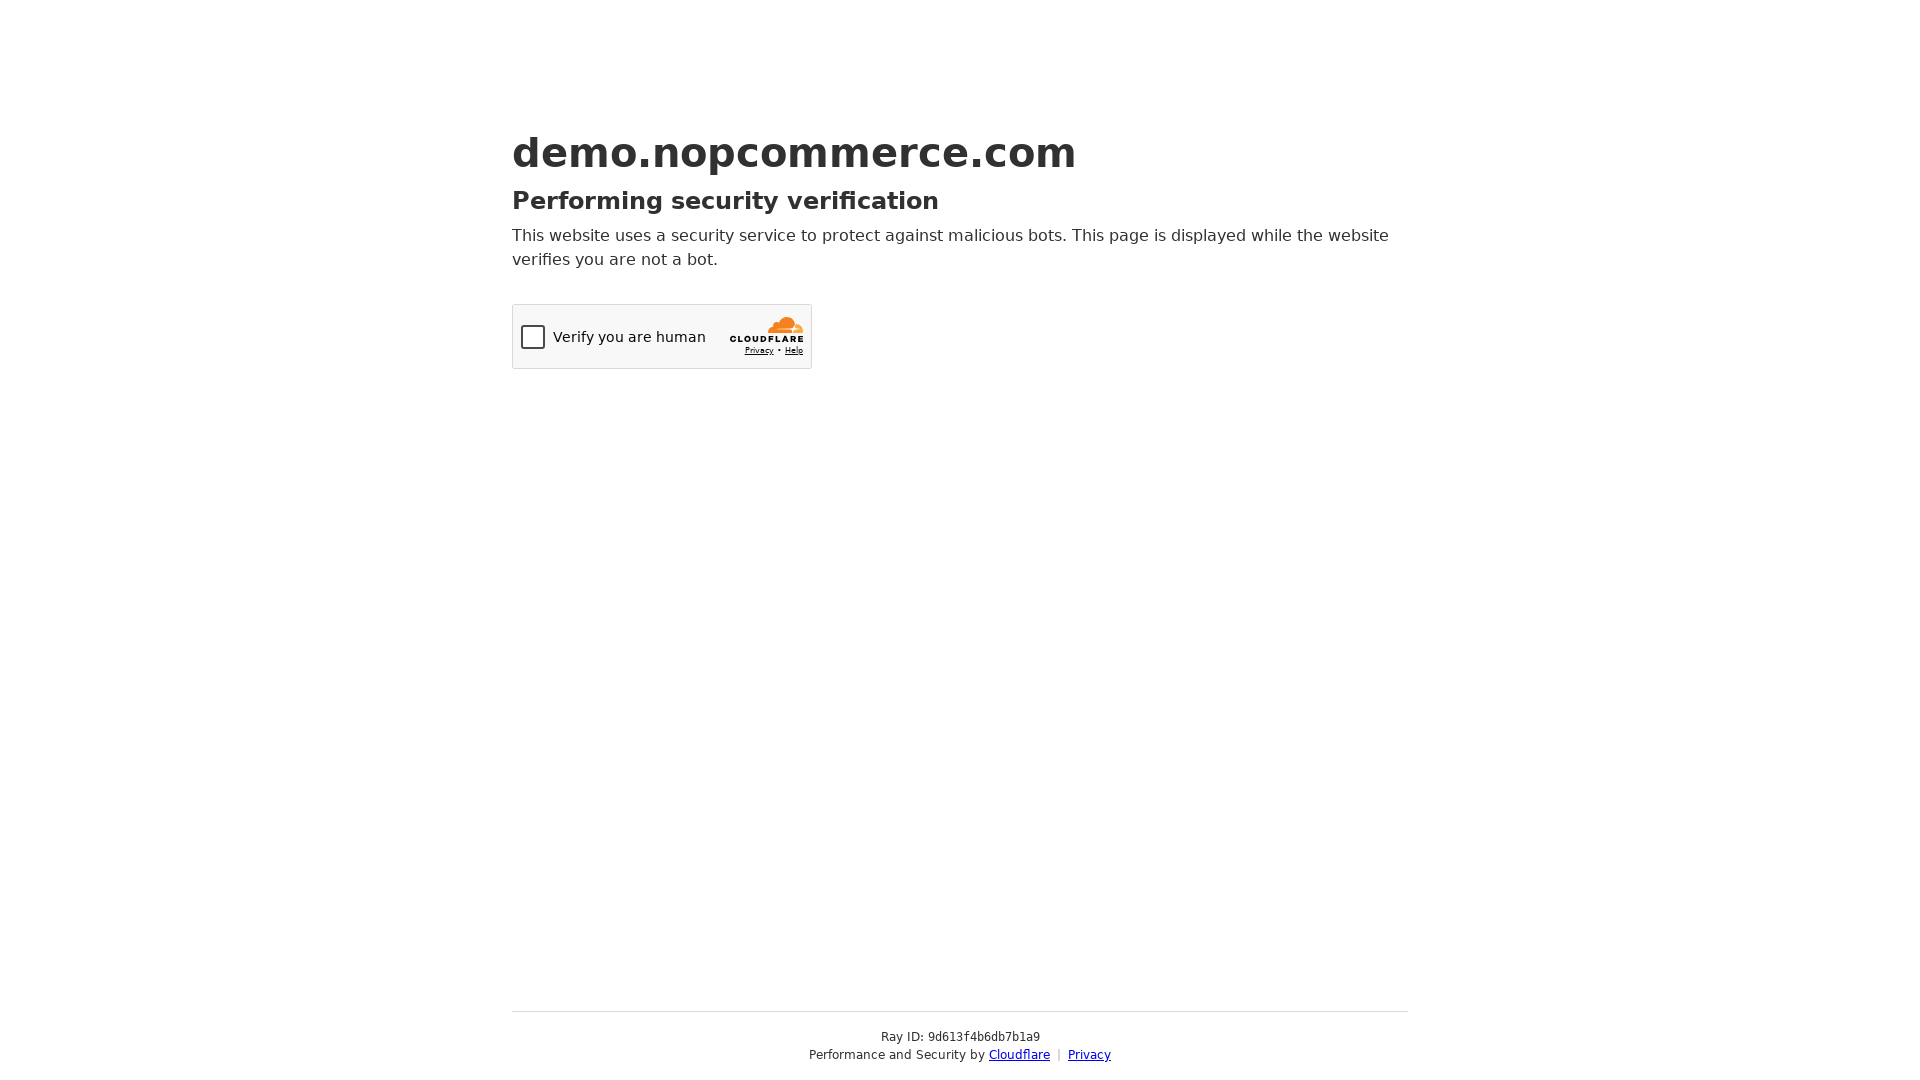

Printed footer link text content
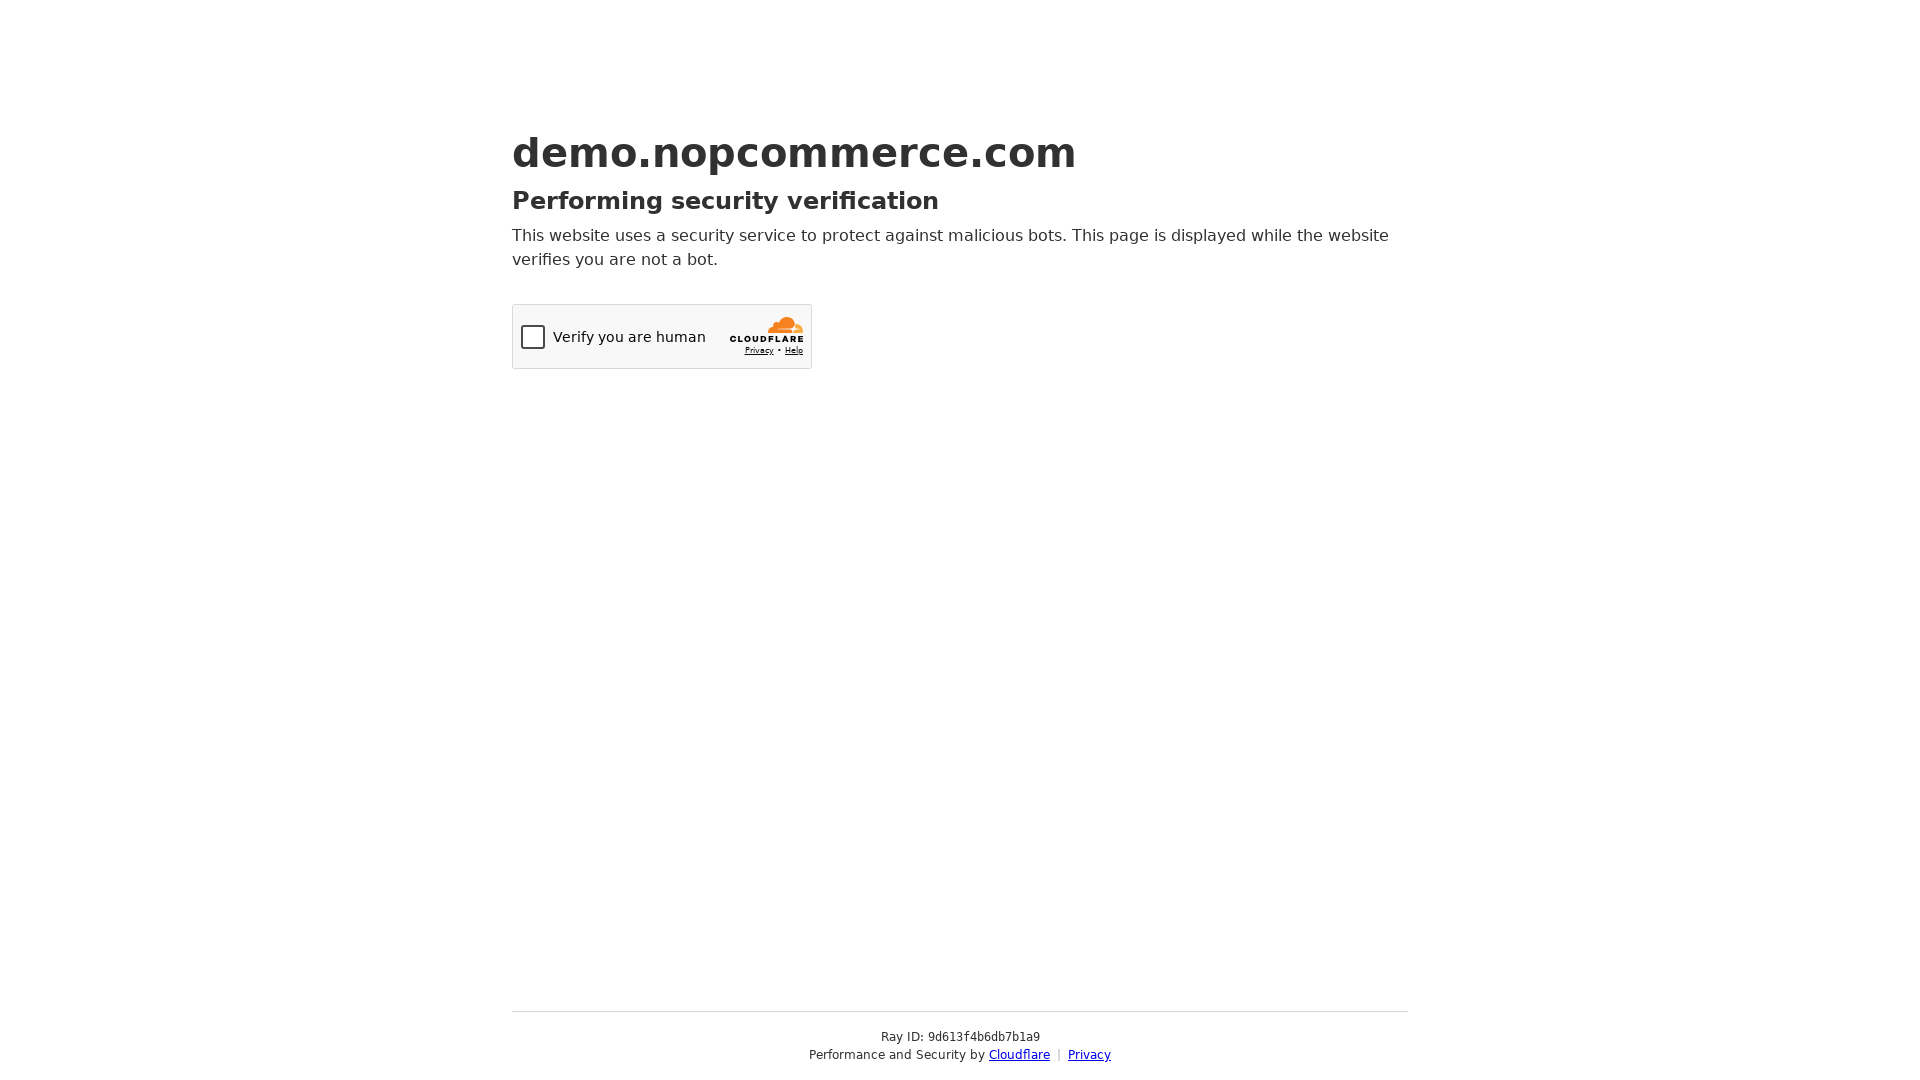

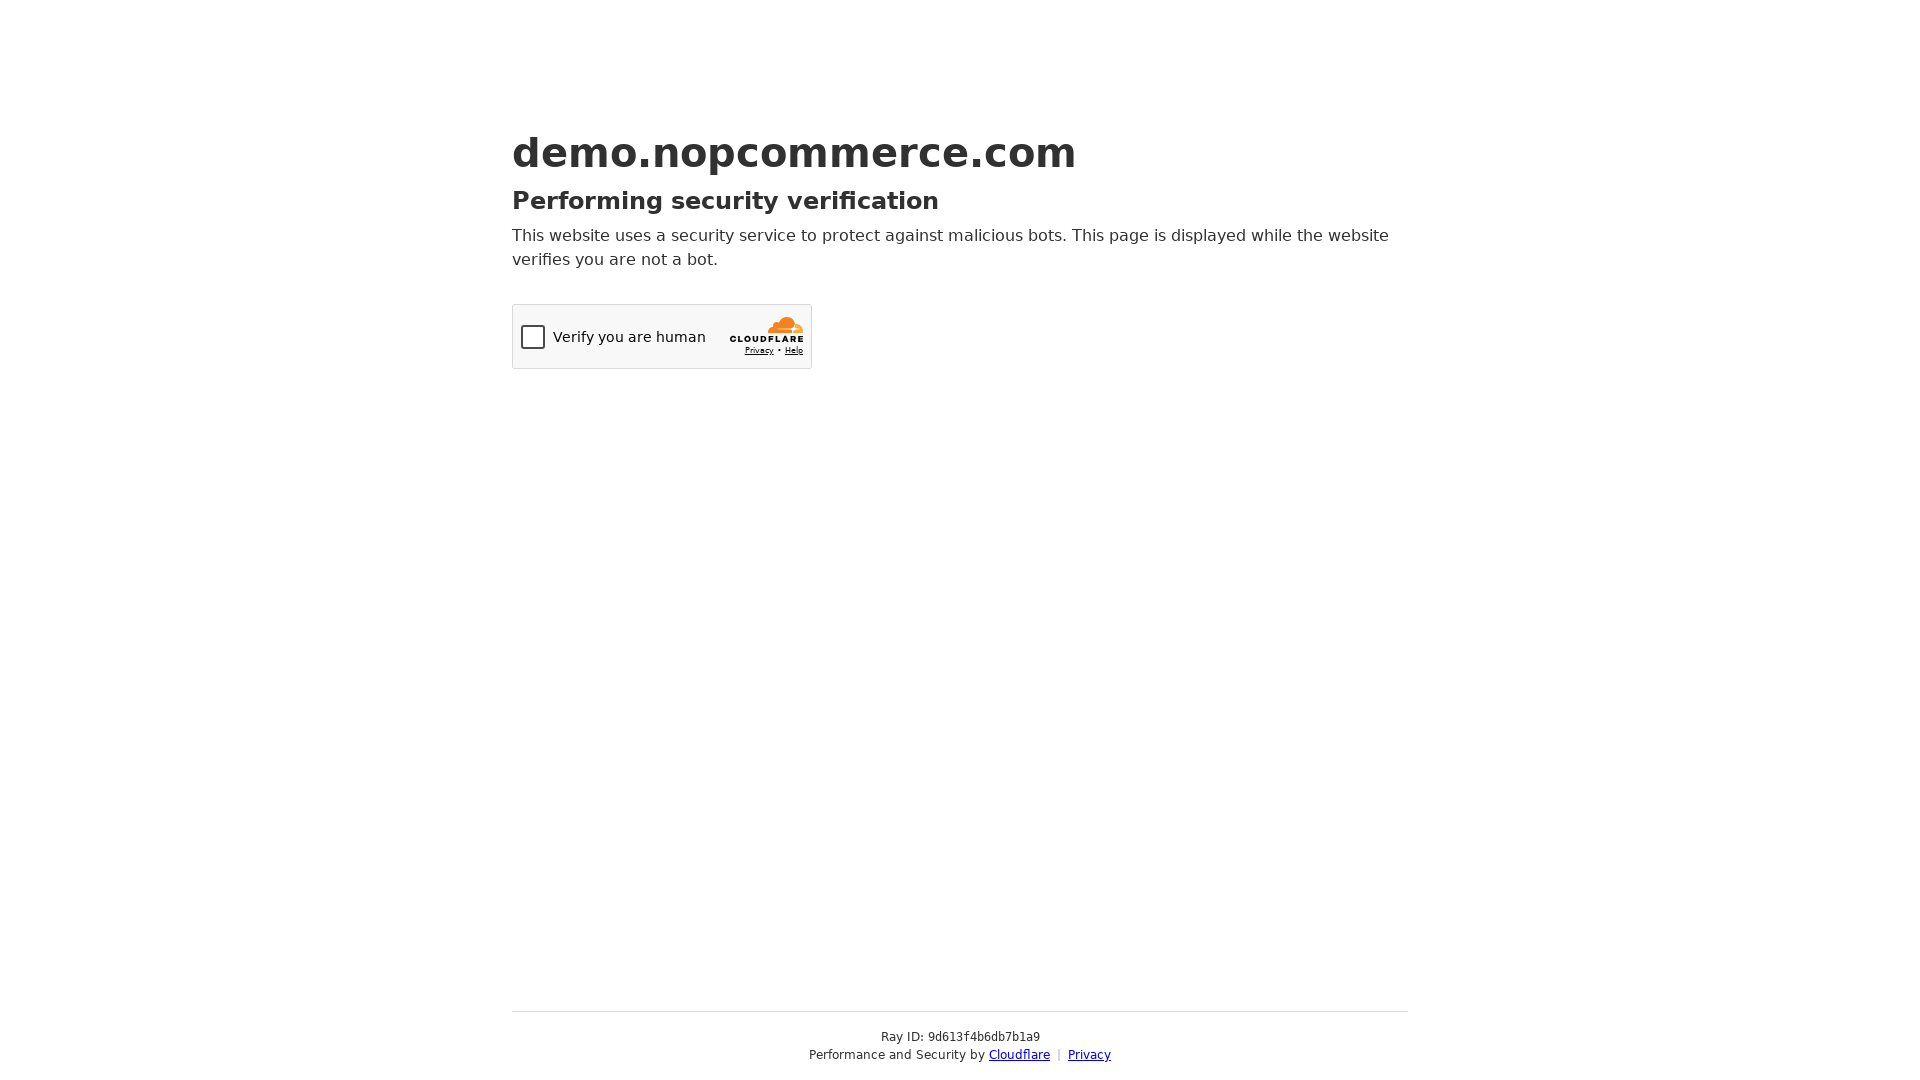